Practices various locator strategies (id, name, class, CSS selector, XPath, link text) on a demo login and password reset form, demonstrating form interactions and error message verification.

Starting URL: https://rahulshettyacademy.com/locatorspractice/

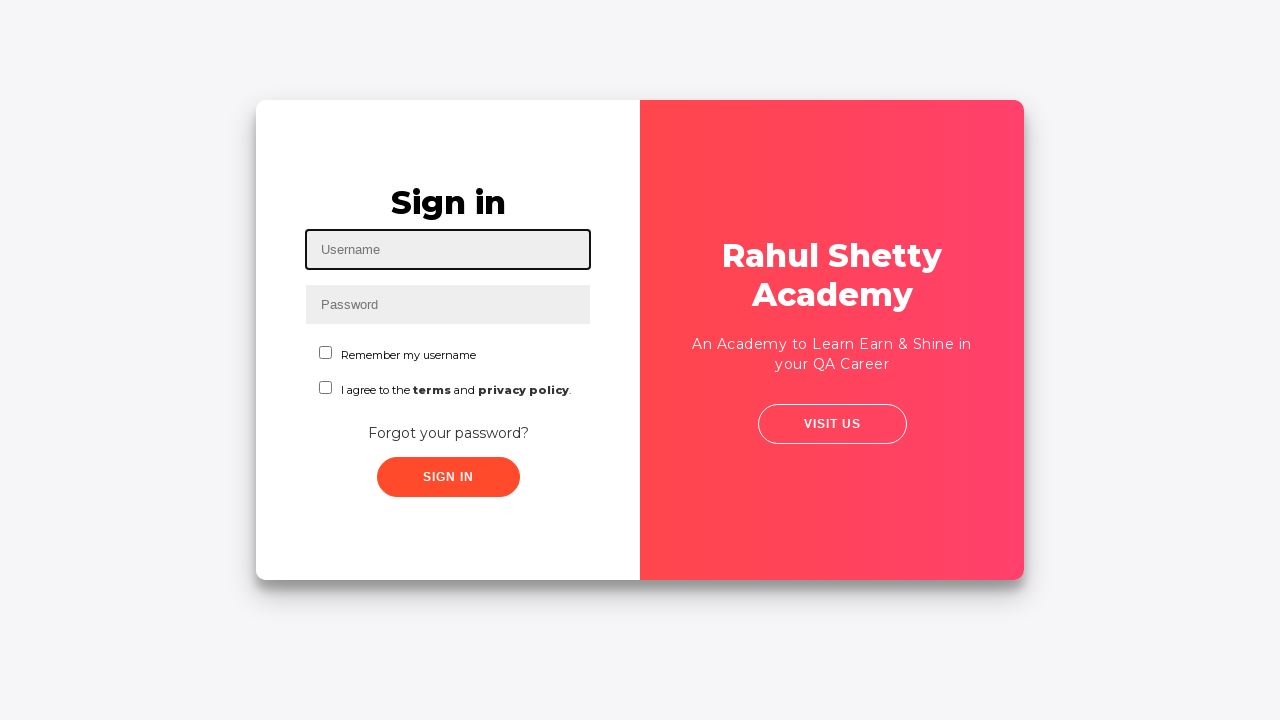

Filled username field with 'Gopirkishnan' using id locator on #inputUsername
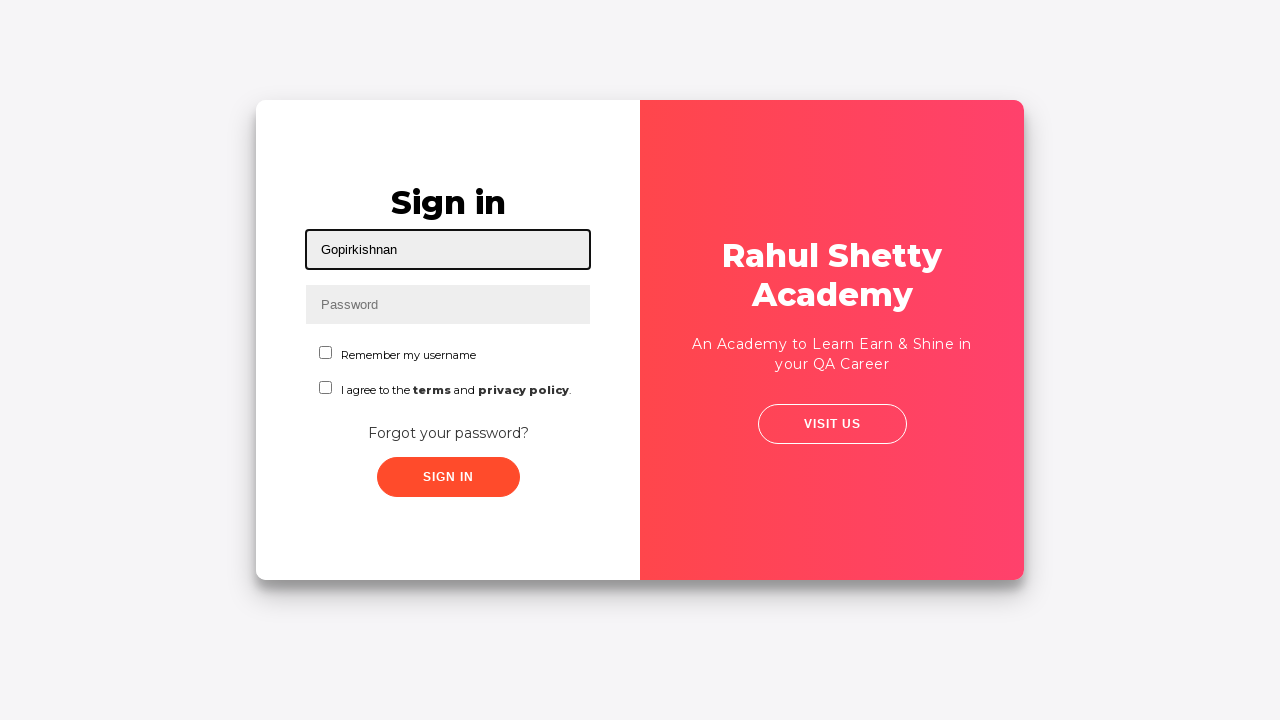

Filled password field with 'gopi' using name locator on input[name='inputPassword']
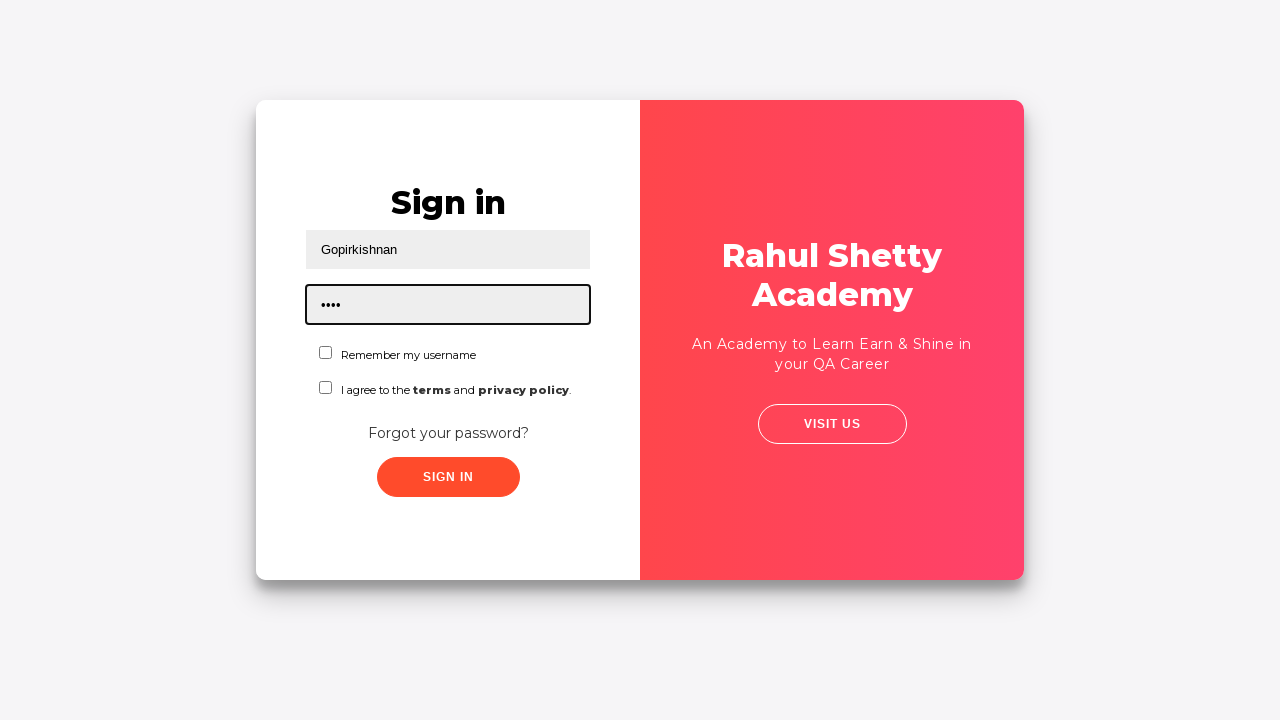

Clicked sign in button at (448, 477) on .signInBtn
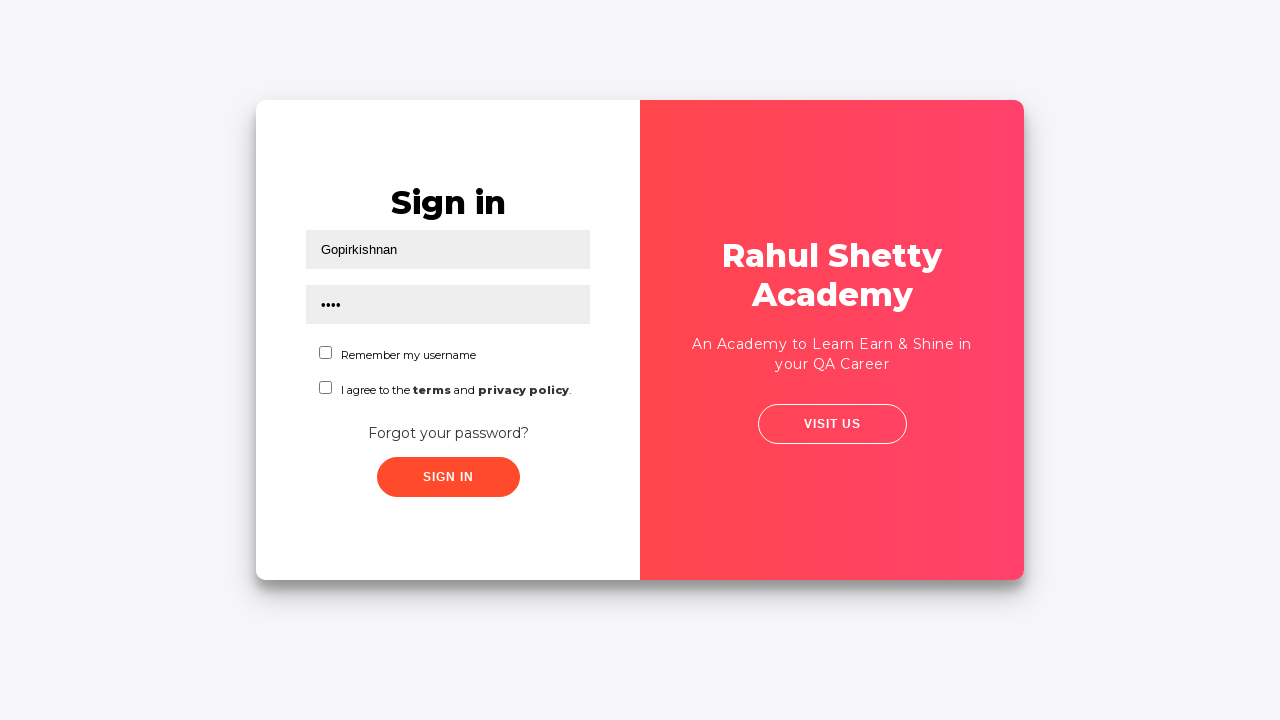

Error message appeared on screen
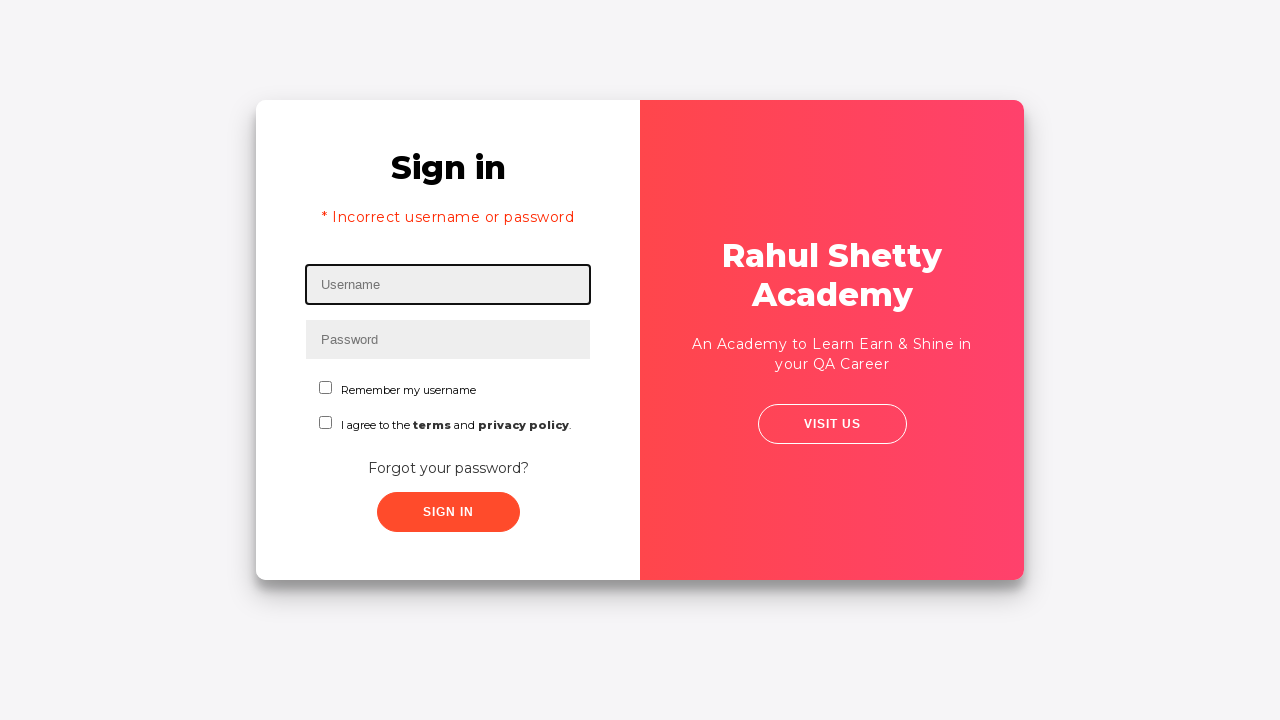

Extracted error message: * Incorrect username or password 
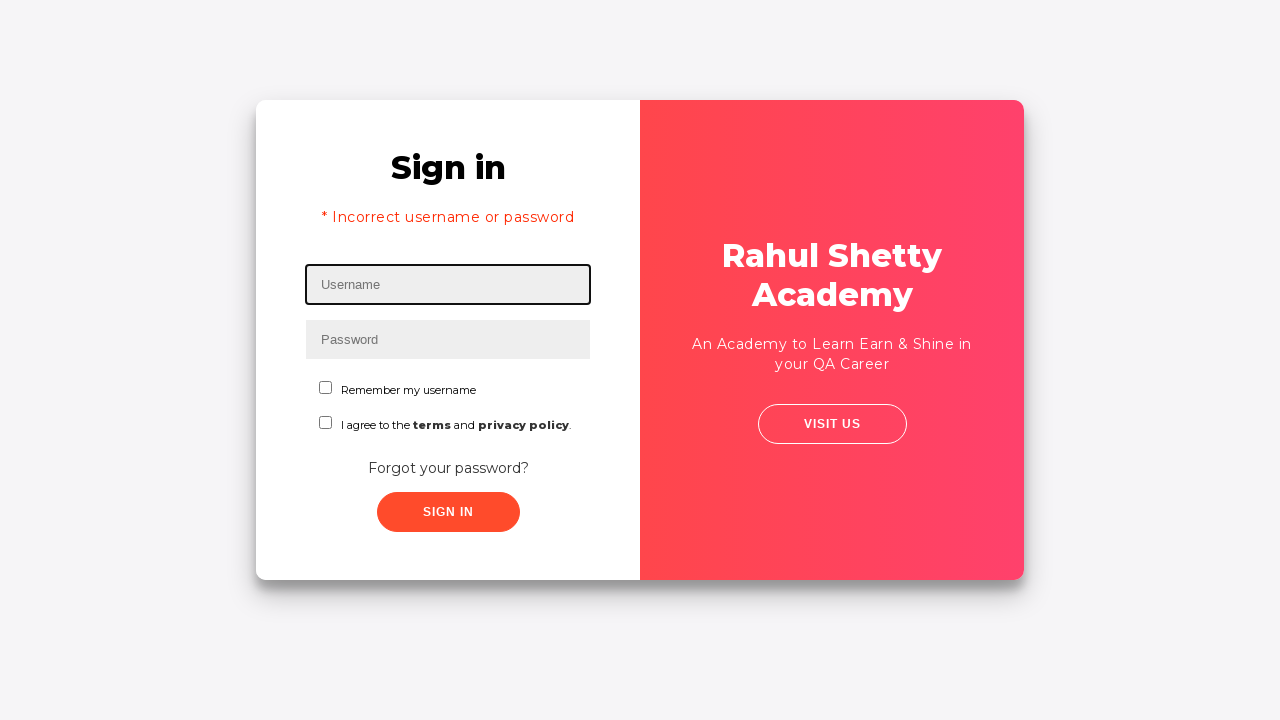

Clicked 'Forgot your password?' link at (448, 468) on text=Forgot your password?
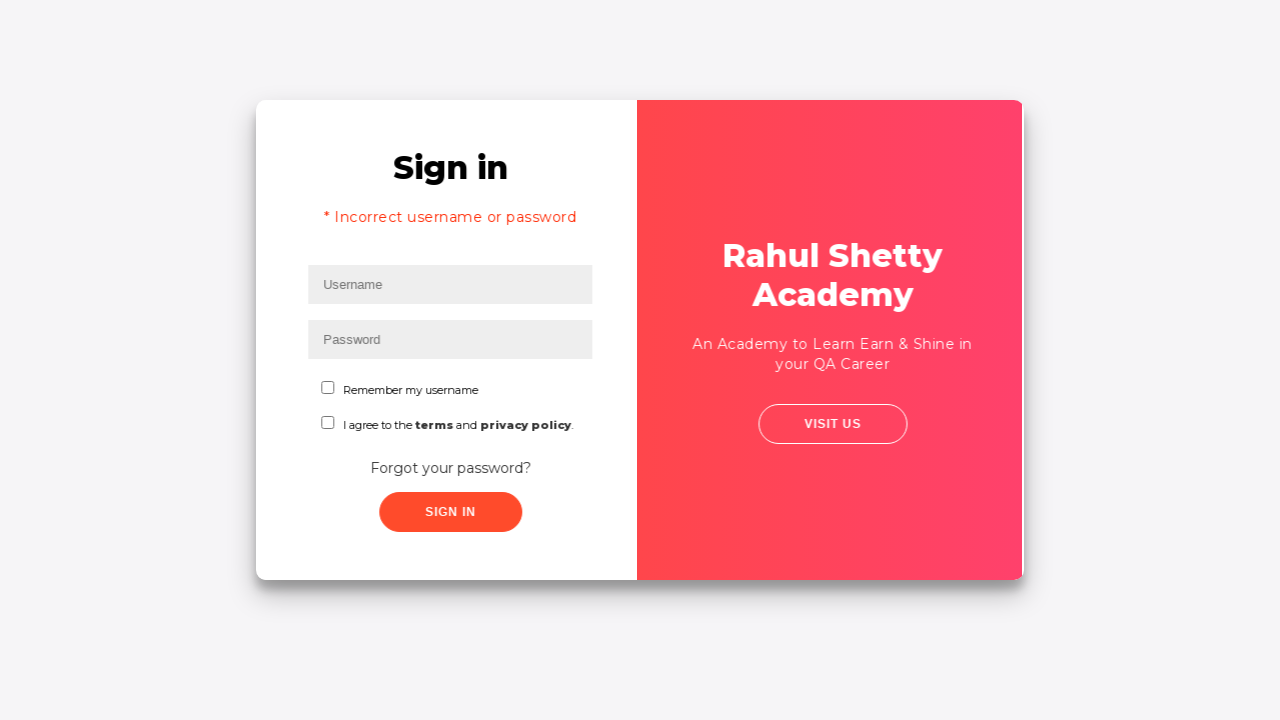

Filled name field with 'Gopi' in password reset form on input[placeholder='Name']
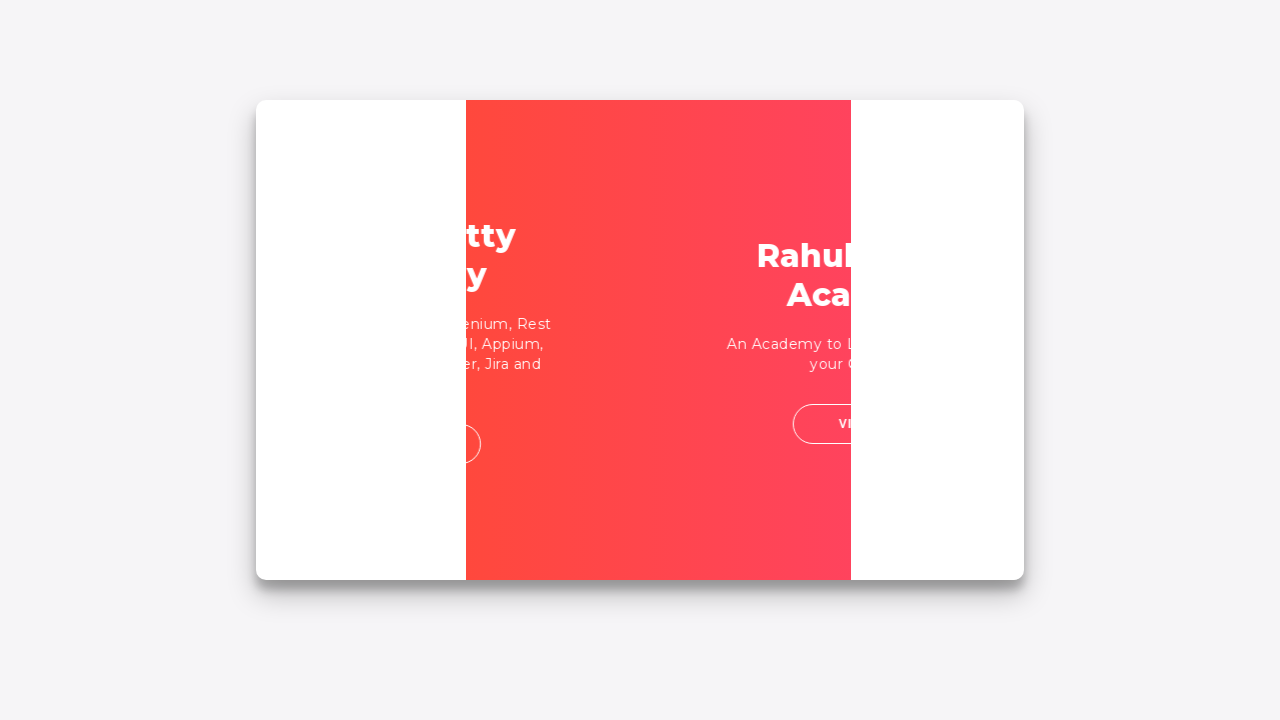

Filled email field with 'gopi@gmail.com' in password reset form on input[placeholder='Email']
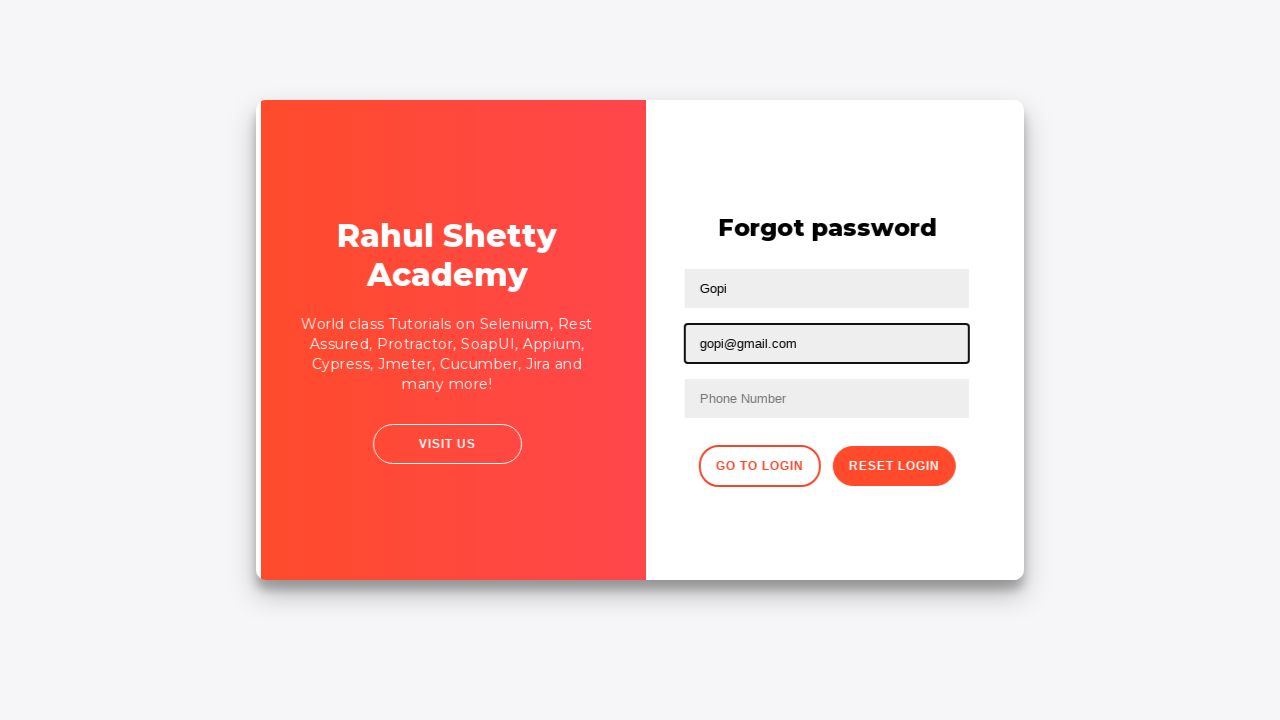

Filled phone number field with '7418529630' in password reset form on input[placeholder='Phone Number']
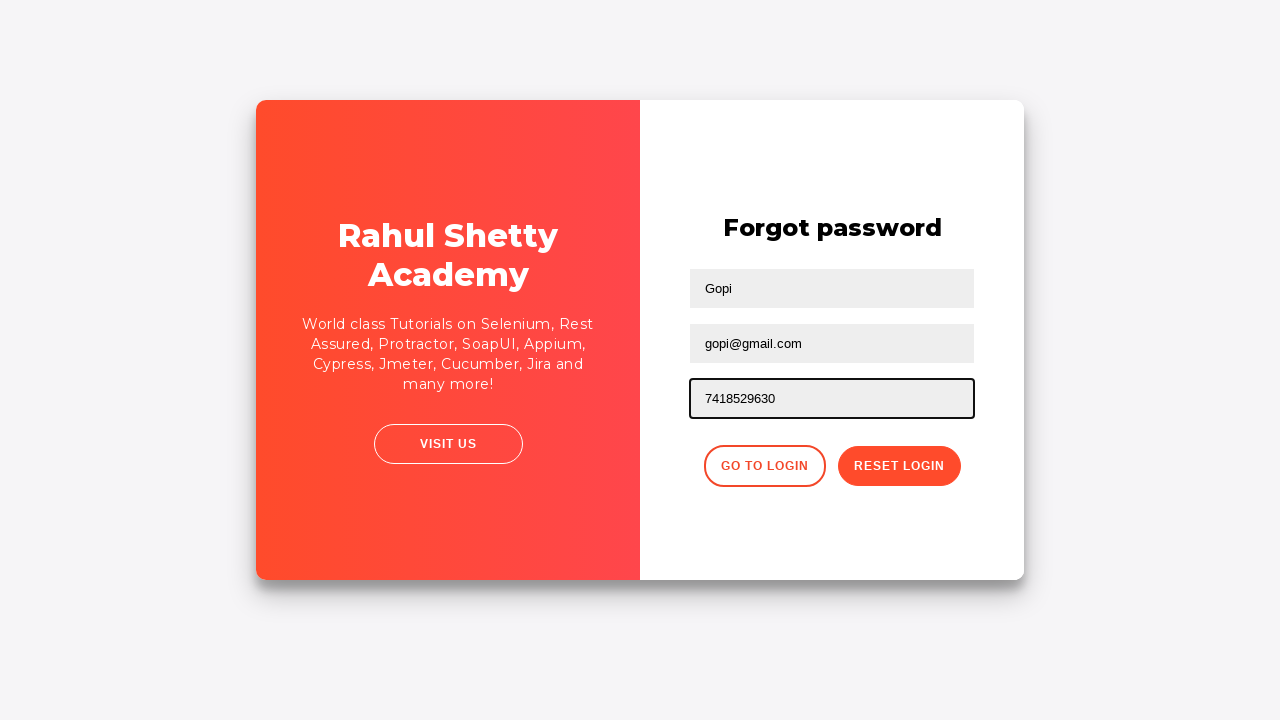

Cleared the phone number field on form input >> nth=2
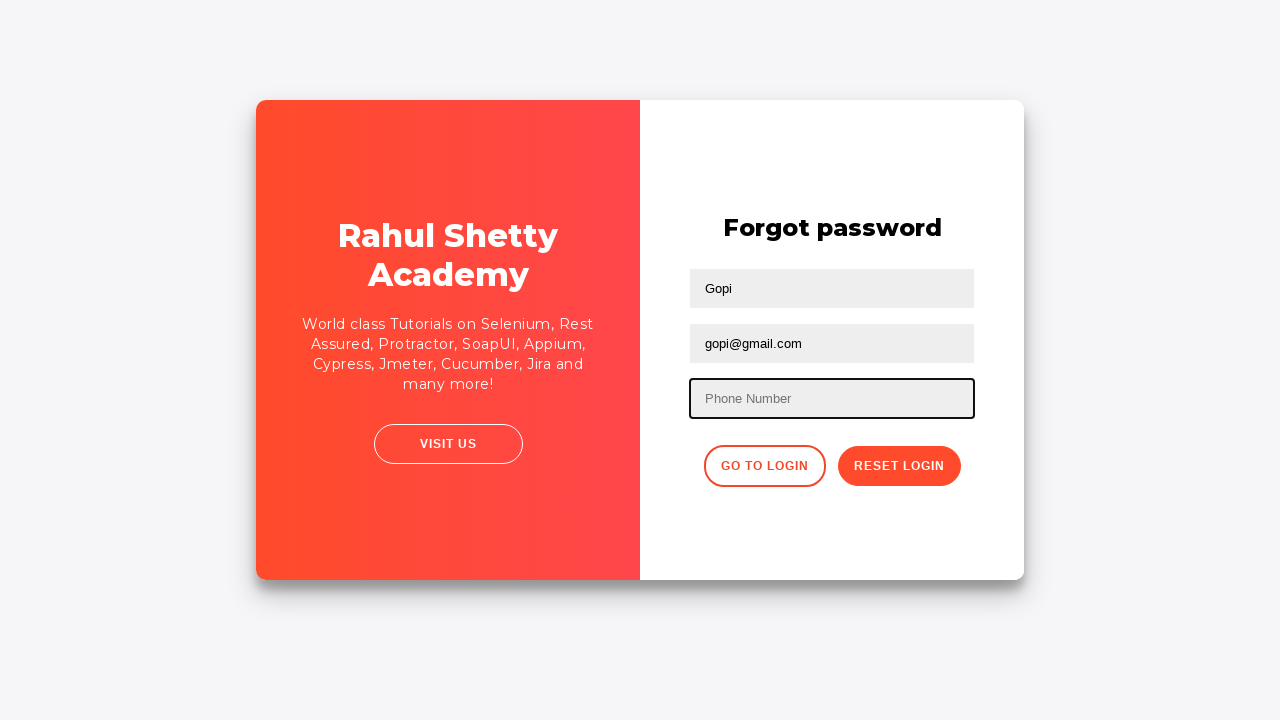

Clicked reset password button at (899, 466) on button.reset-pwd-btn
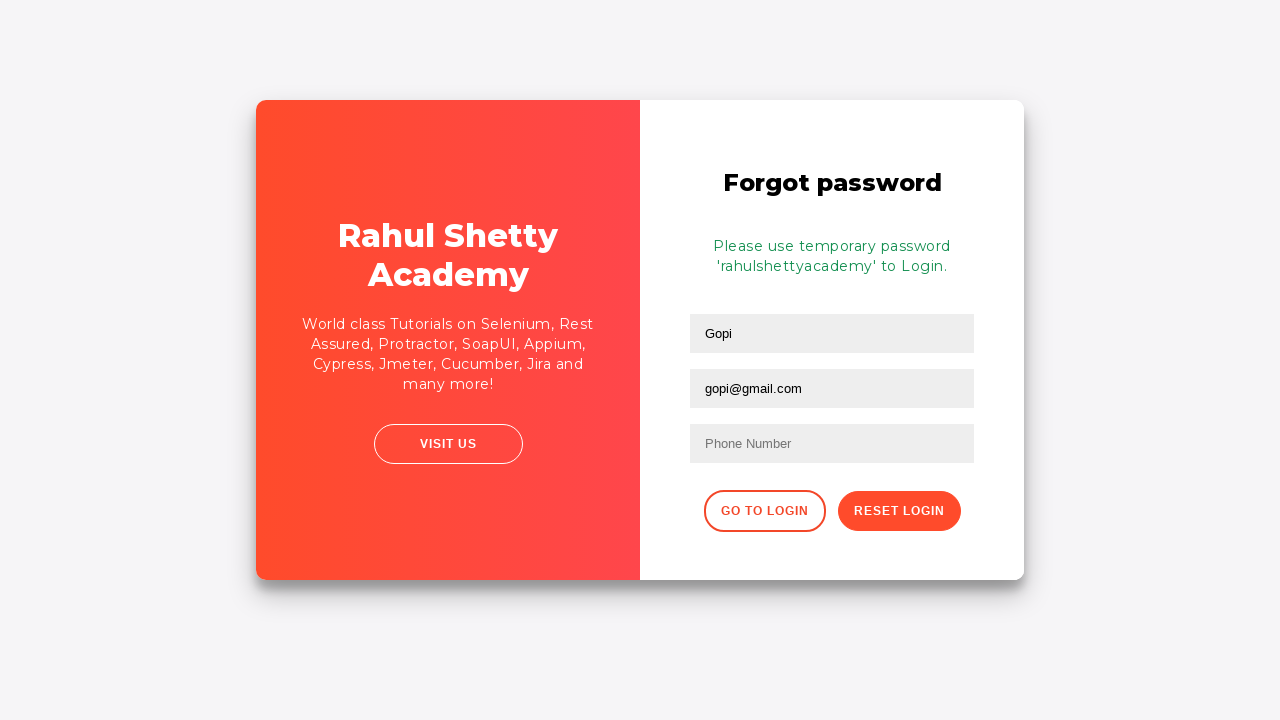

Info message appeared on screen
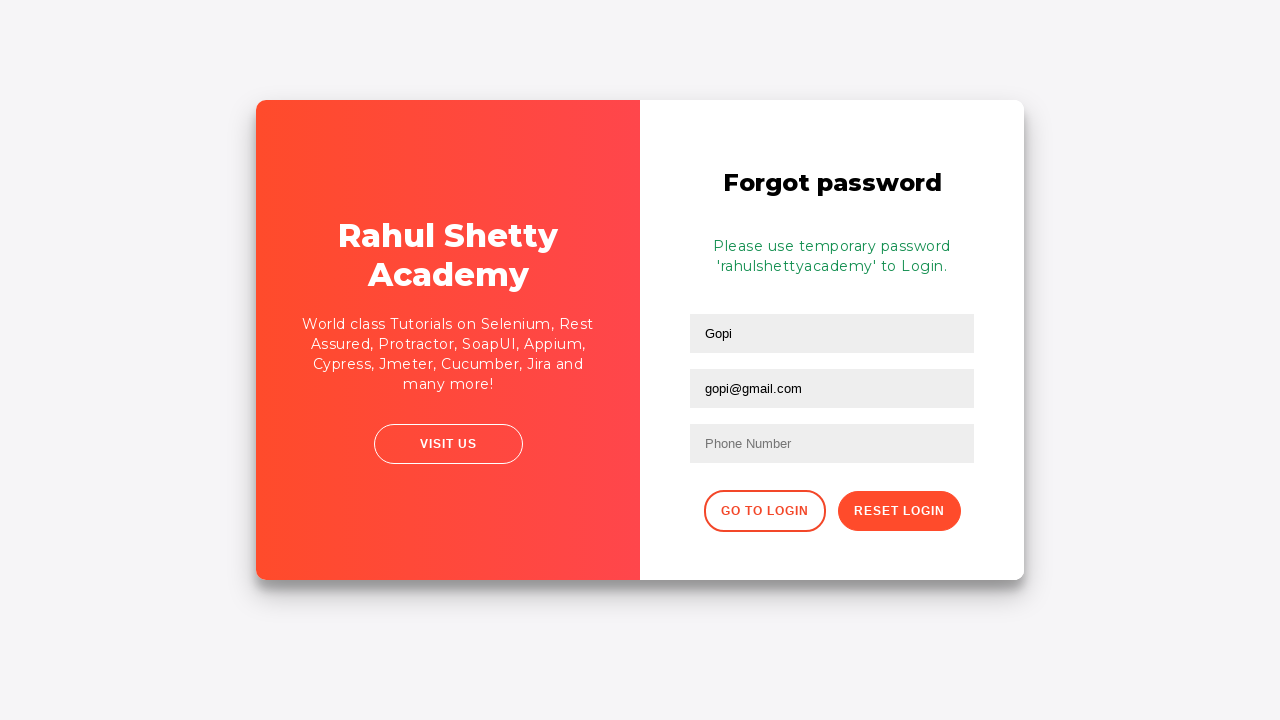

Extracted info message: Please use temporary password 'rahulshettyacademy' to Login. 
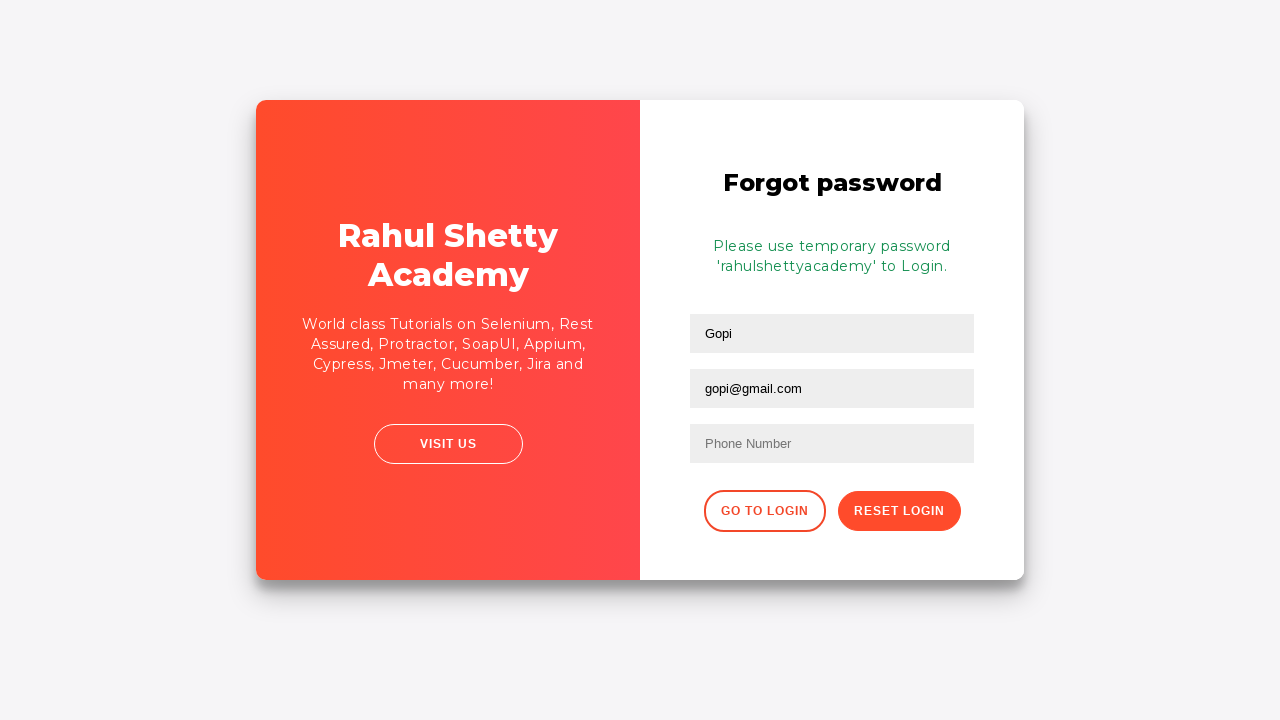

Clicked 'Go to login' button at (764, 511) on .go-to-login-btn
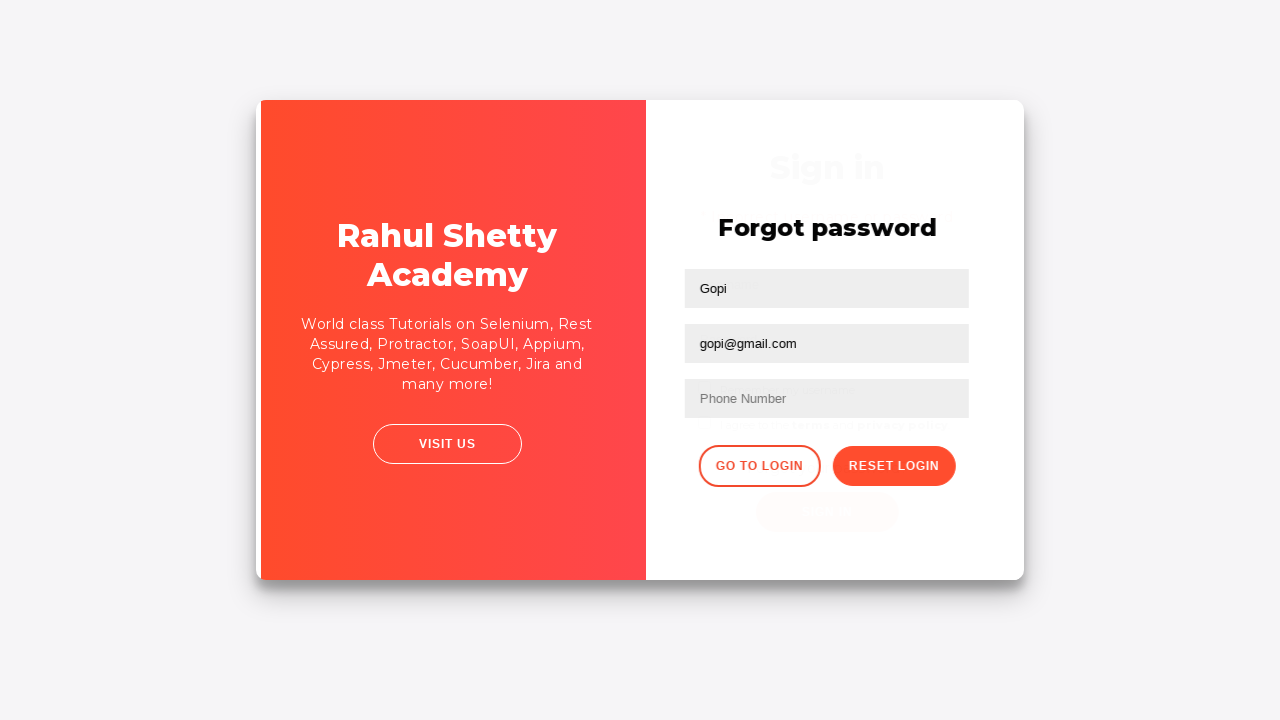

Filled username field with 'Gopirkishnan' using id locator on login form on #inputUsername
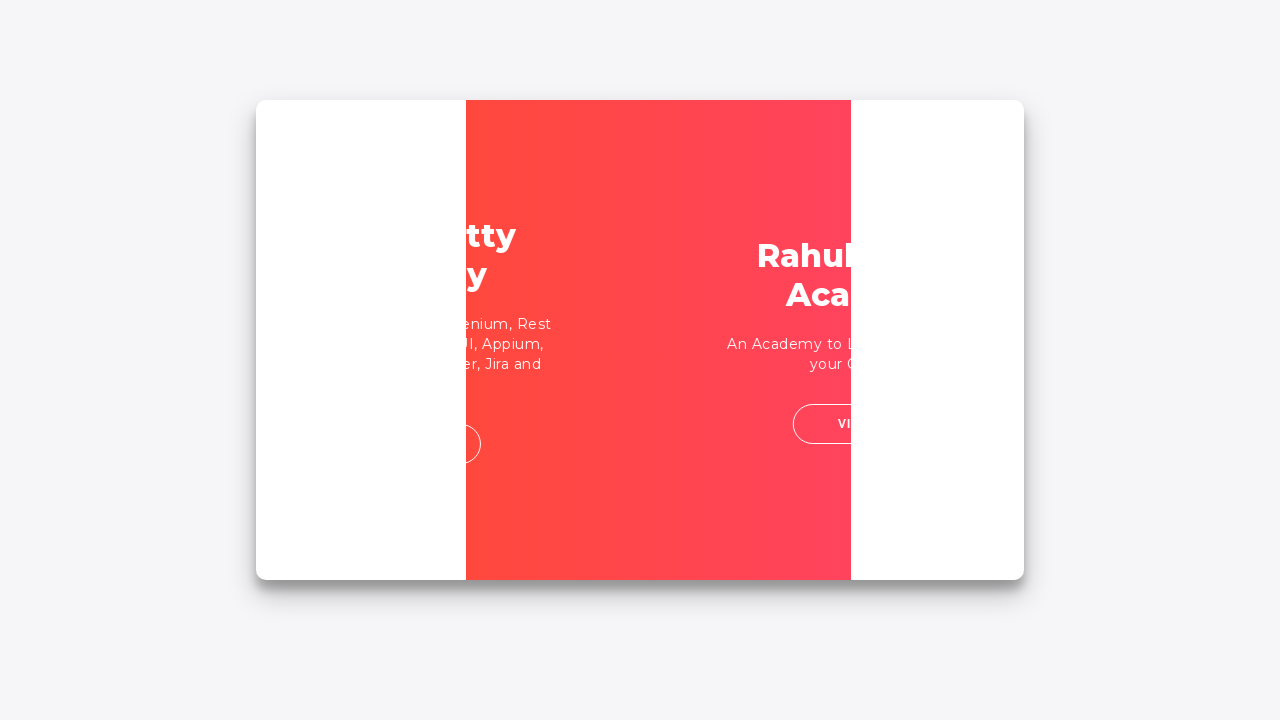

Filled password field with 'rahulshettyacademy' using CSS partial match on input[type*='pass']
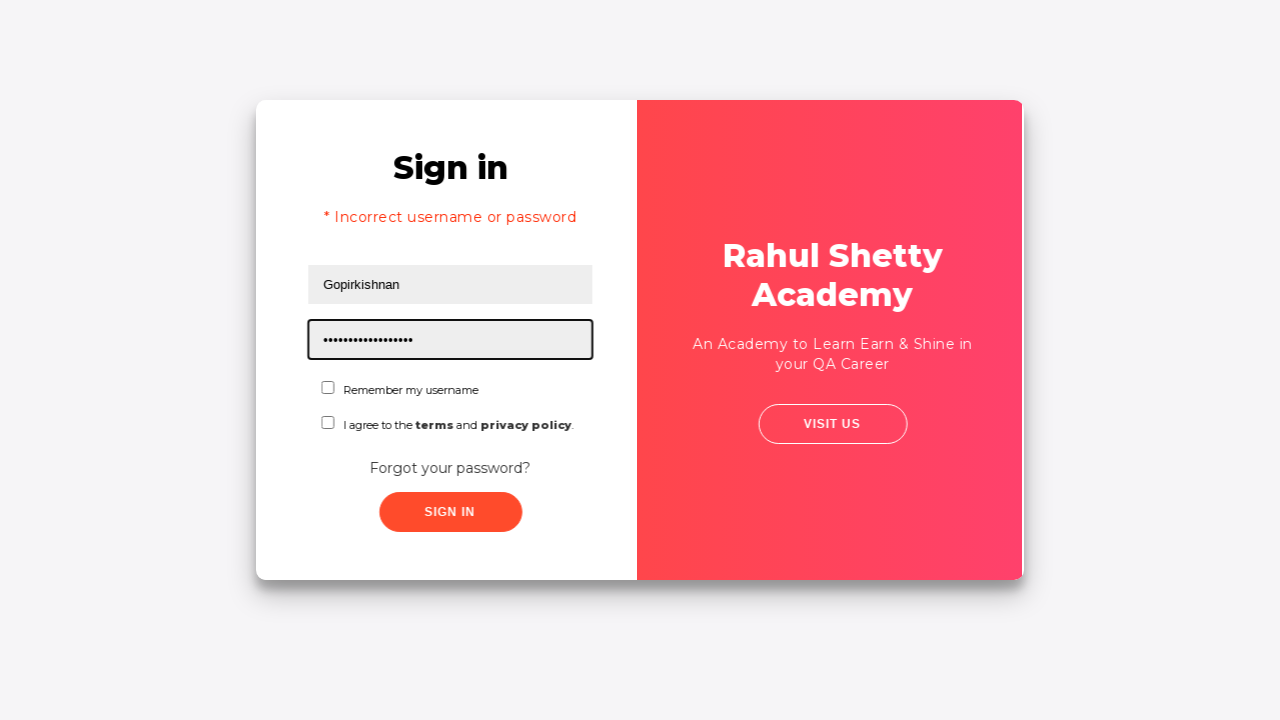

Waited 2000ms to avoid intercept error
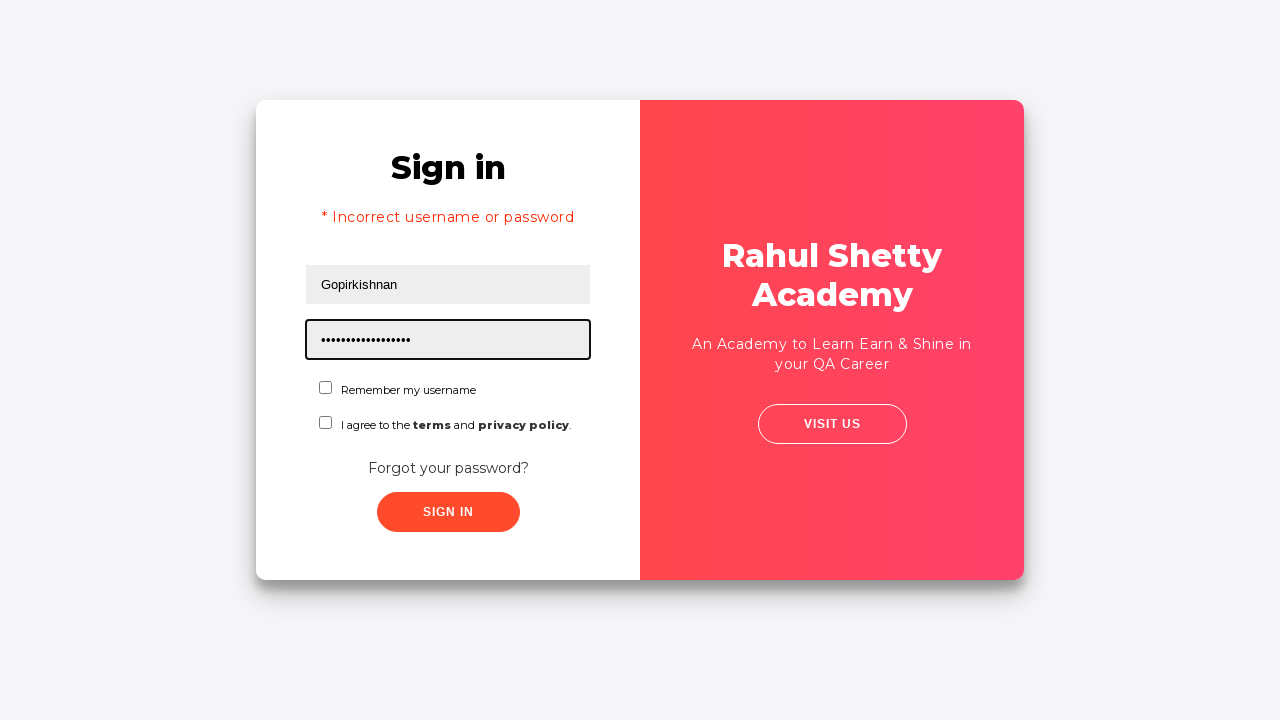

Clicked checkbox at (326, 388) on #chkboxOne
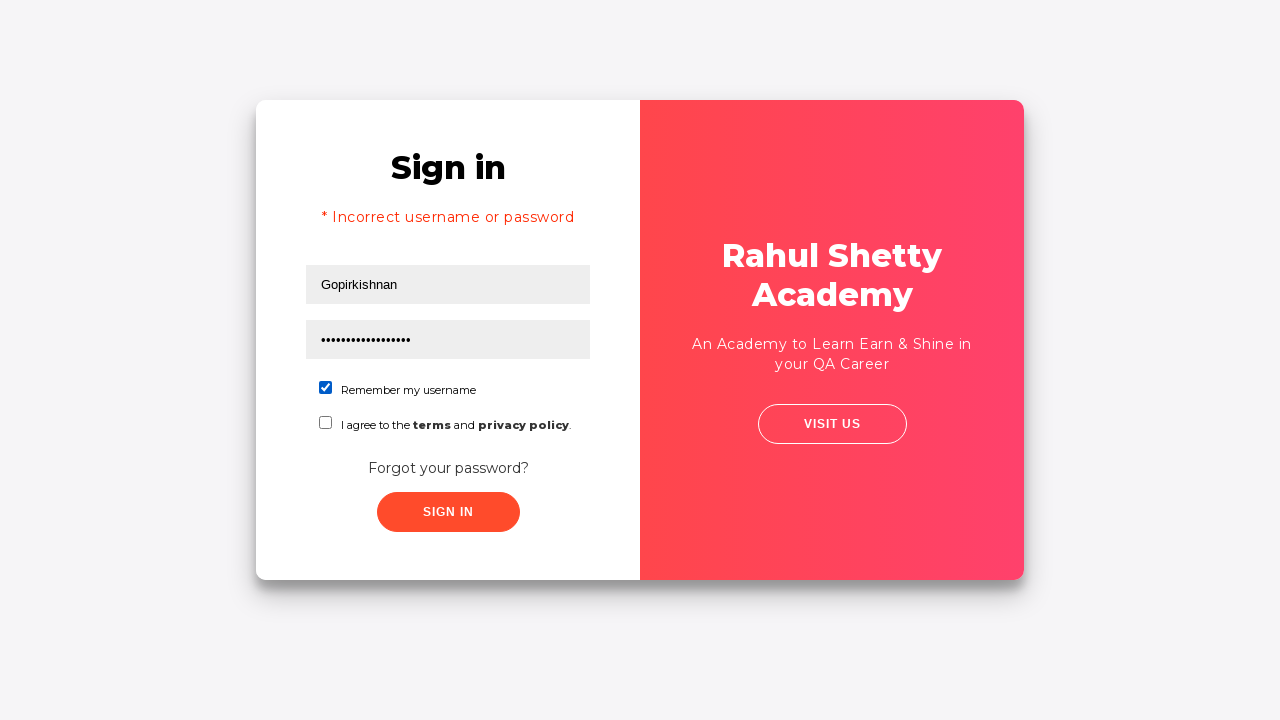

Clicked submit button at (448, 512) on button[class*='submit']
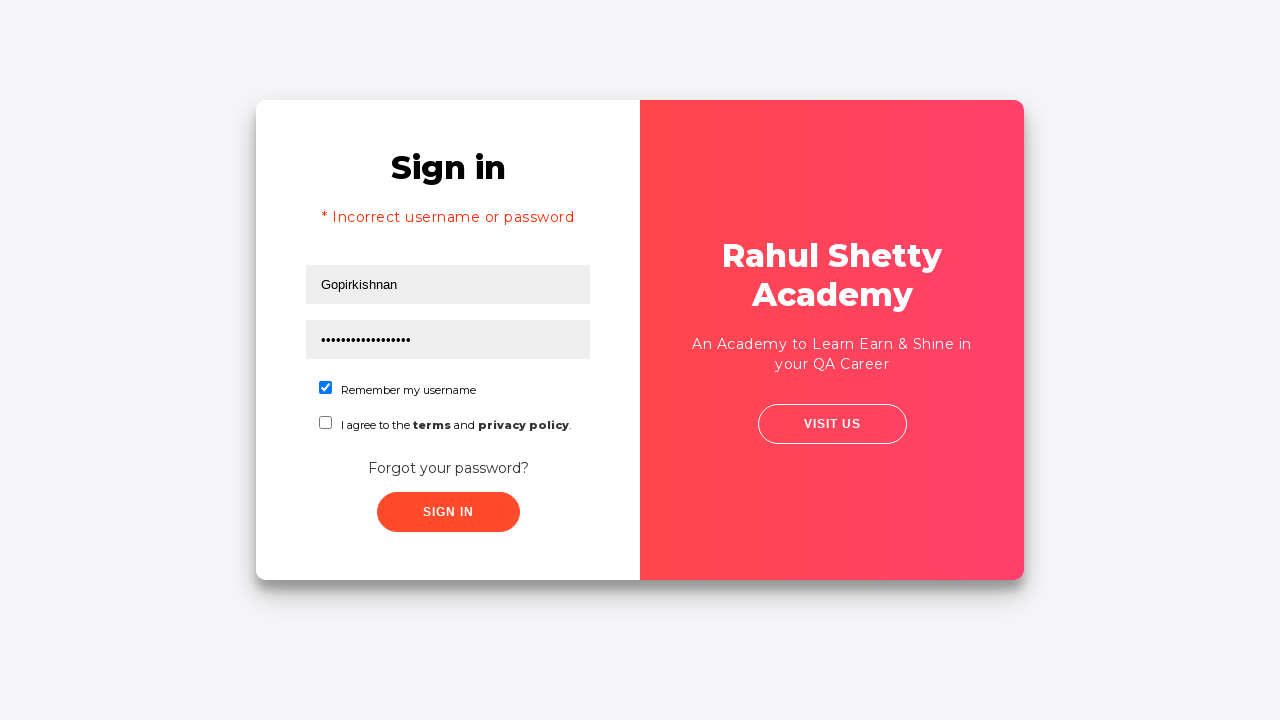

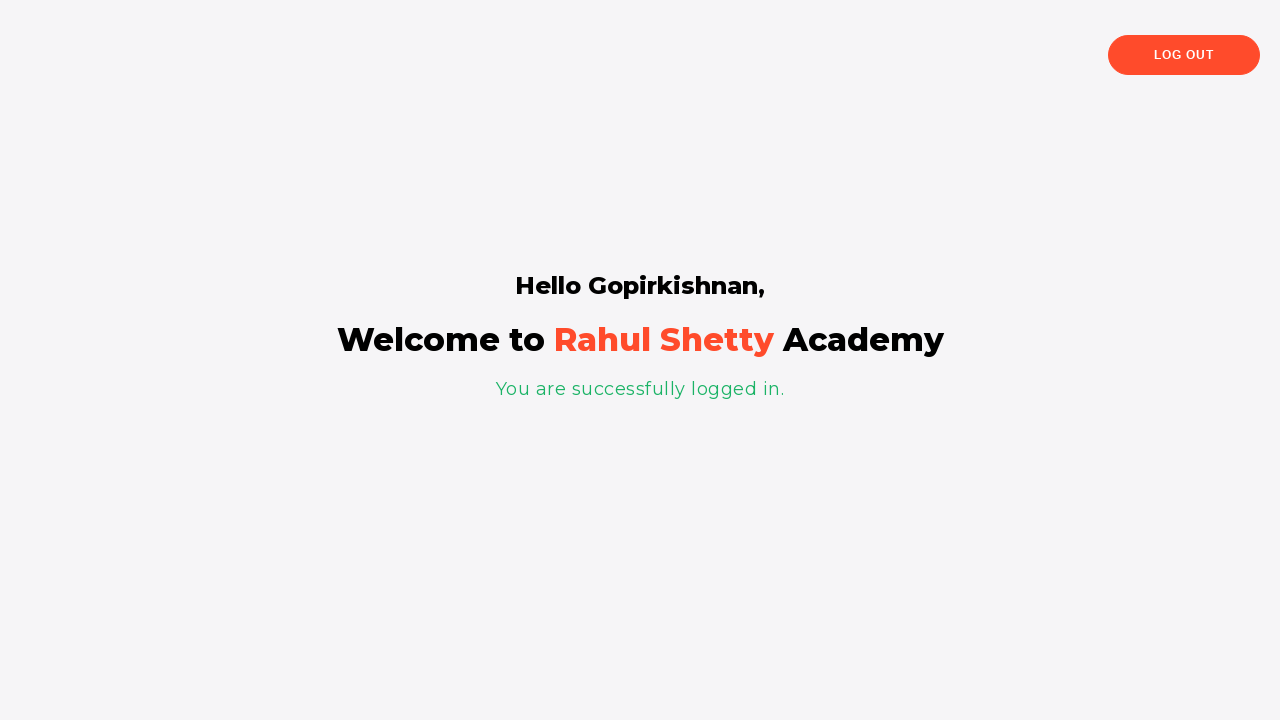